Tests entering a name into the quiz name field by clicking and typing a test name

Starting URL: https://draffelberg.github.io/QuizMaster/

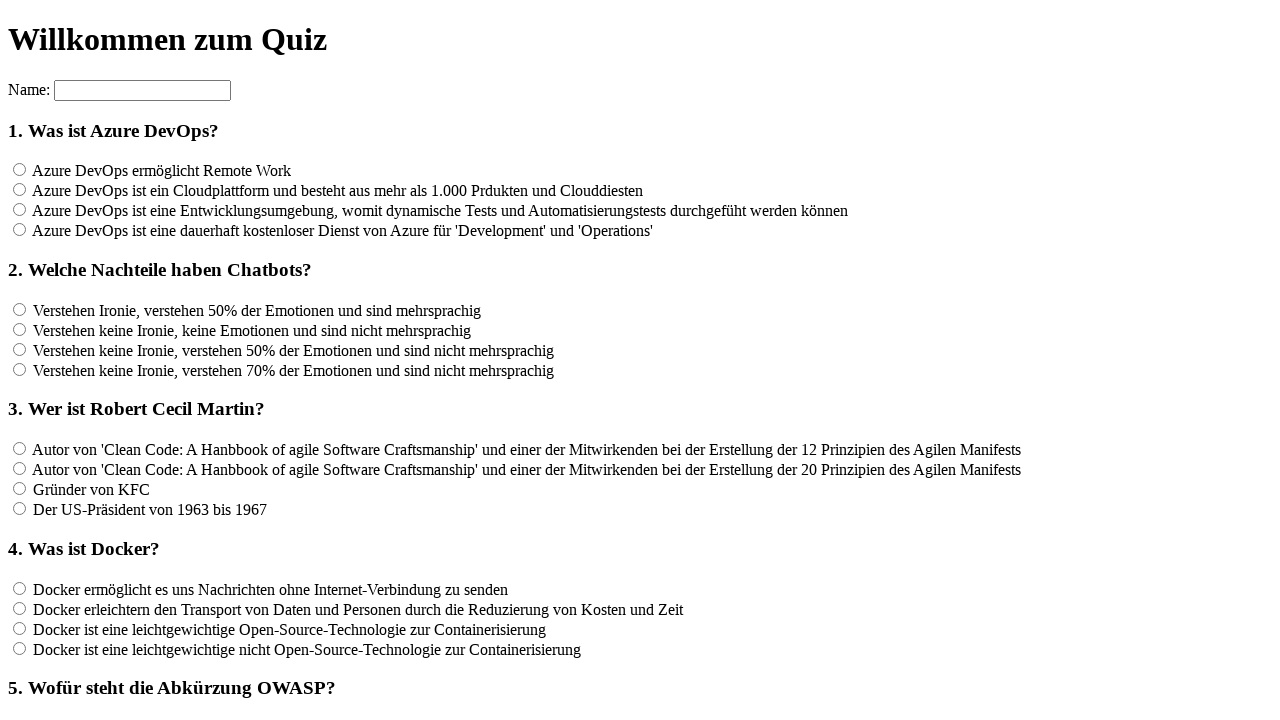

Clicked on the quiz name input field at (142, 90) on input[name='name']
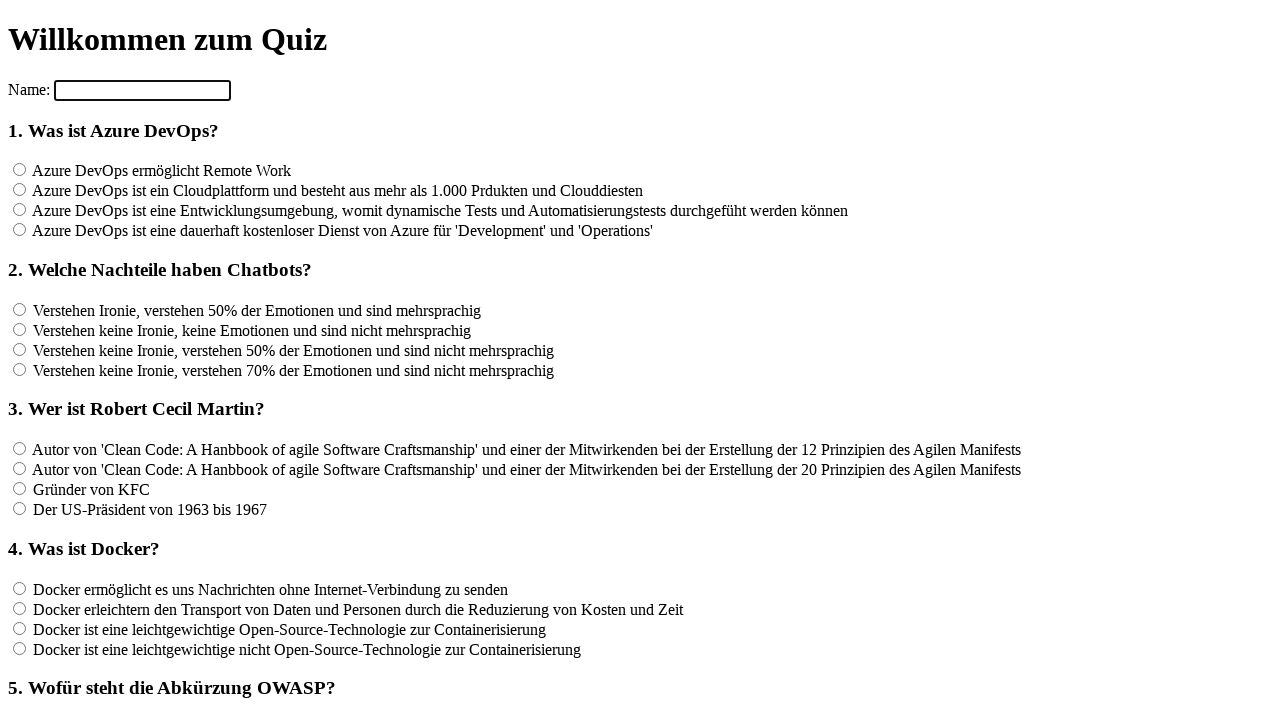

Entered 'Tester' as the quiz name on input[name='name']
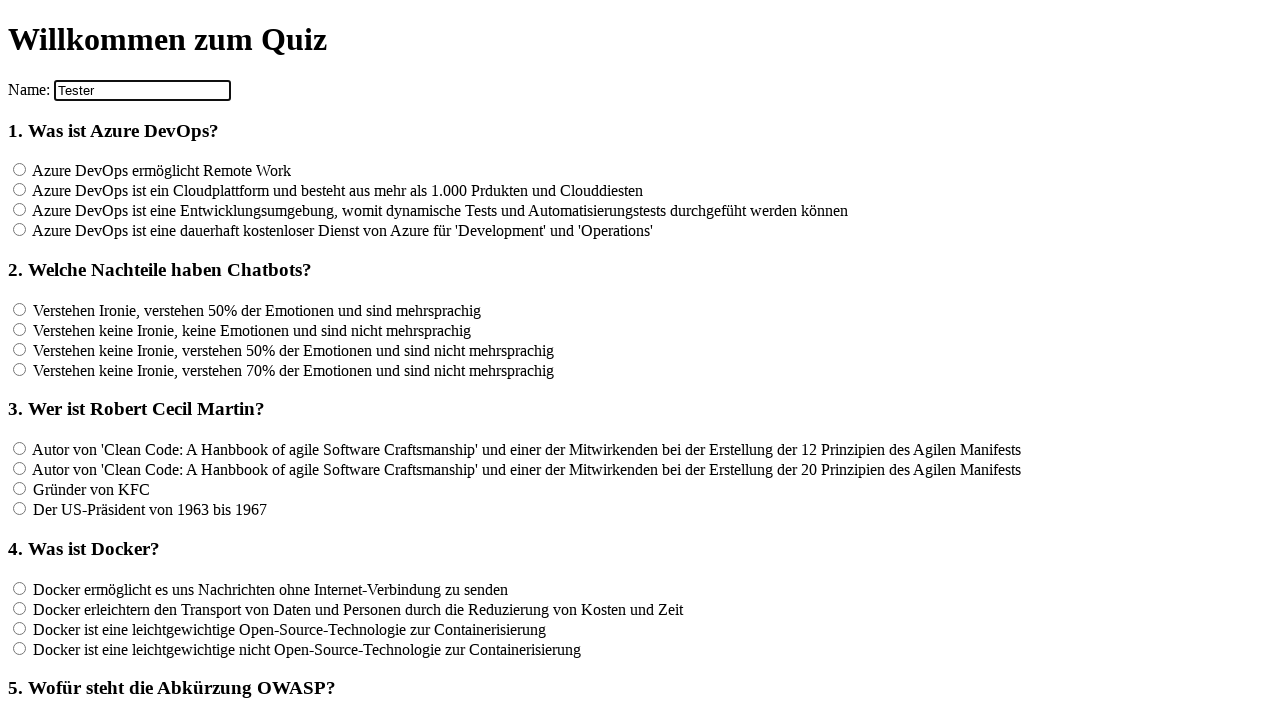

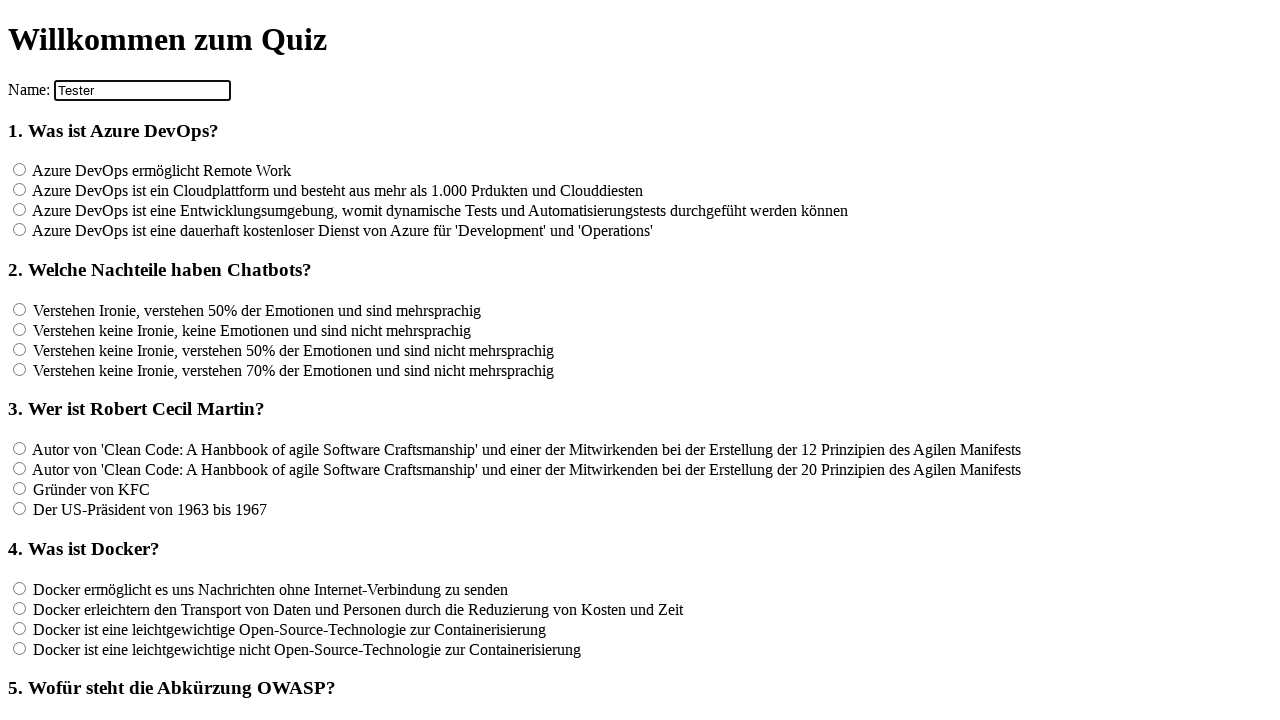